Navigates to the Xiaomi India homepage and verifies the page loads successfully

Starting URL: https://www.mi.com/in/

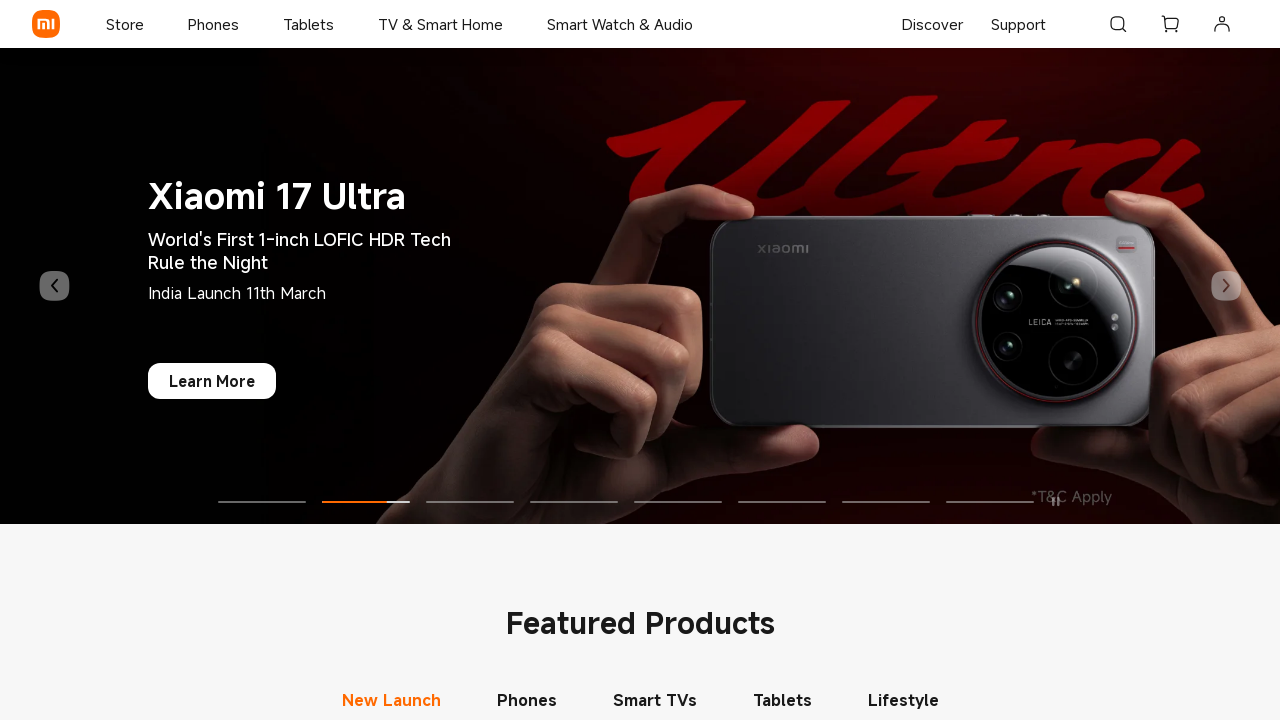

Waited for Xiaomi India homepage to load (DOM content loaded)
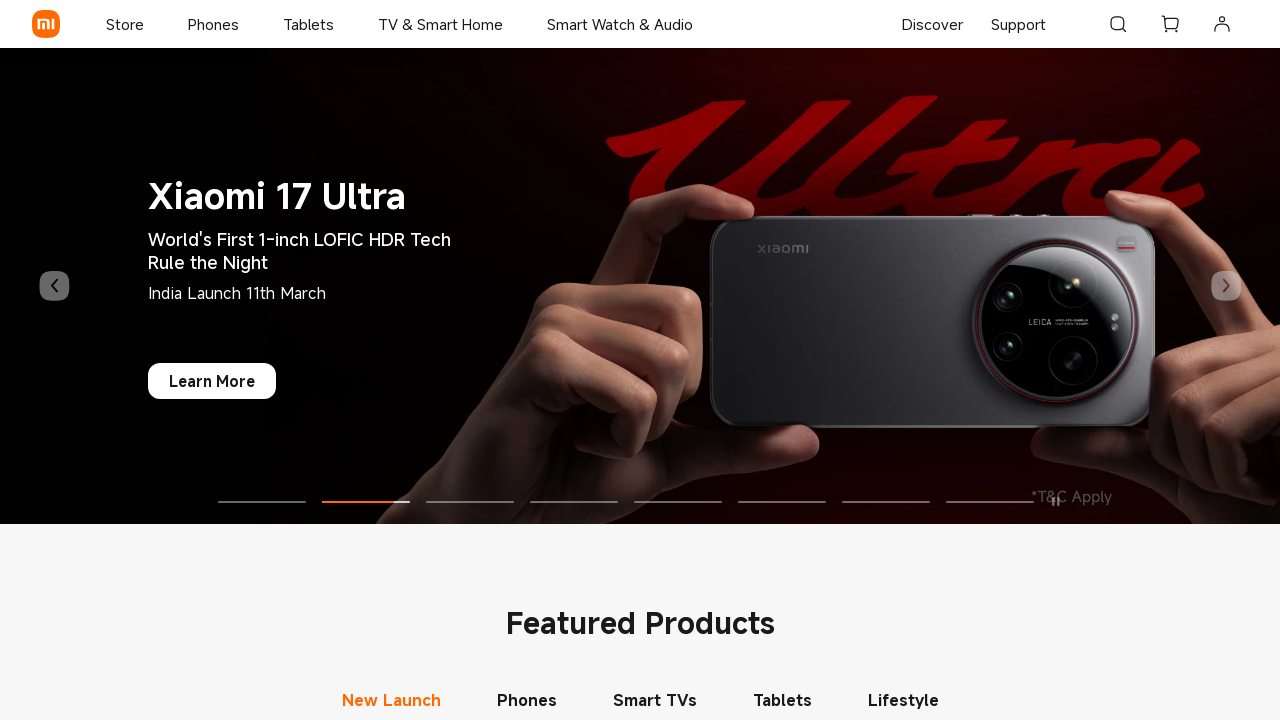

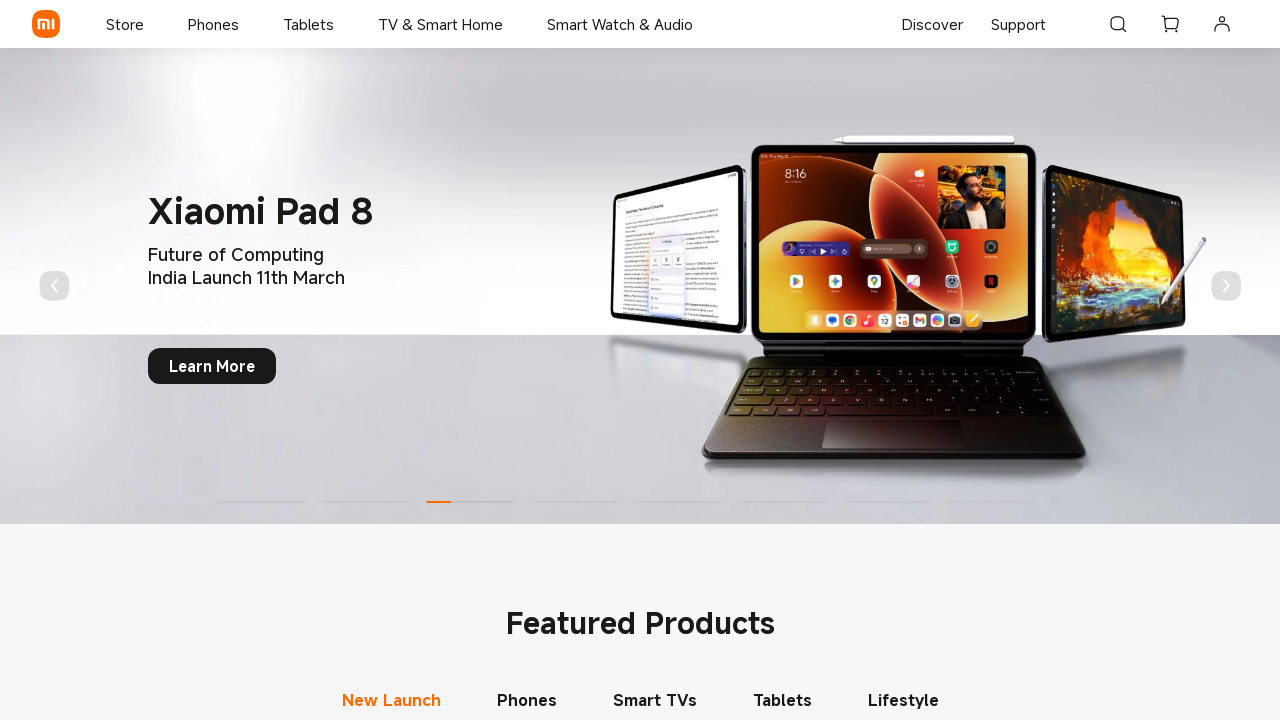